Tests the menu toggle button functionality by clicking it and verifying the navigation sidebar appears

Starting URL: https://katalon-demo-cura.herokuapp.com/

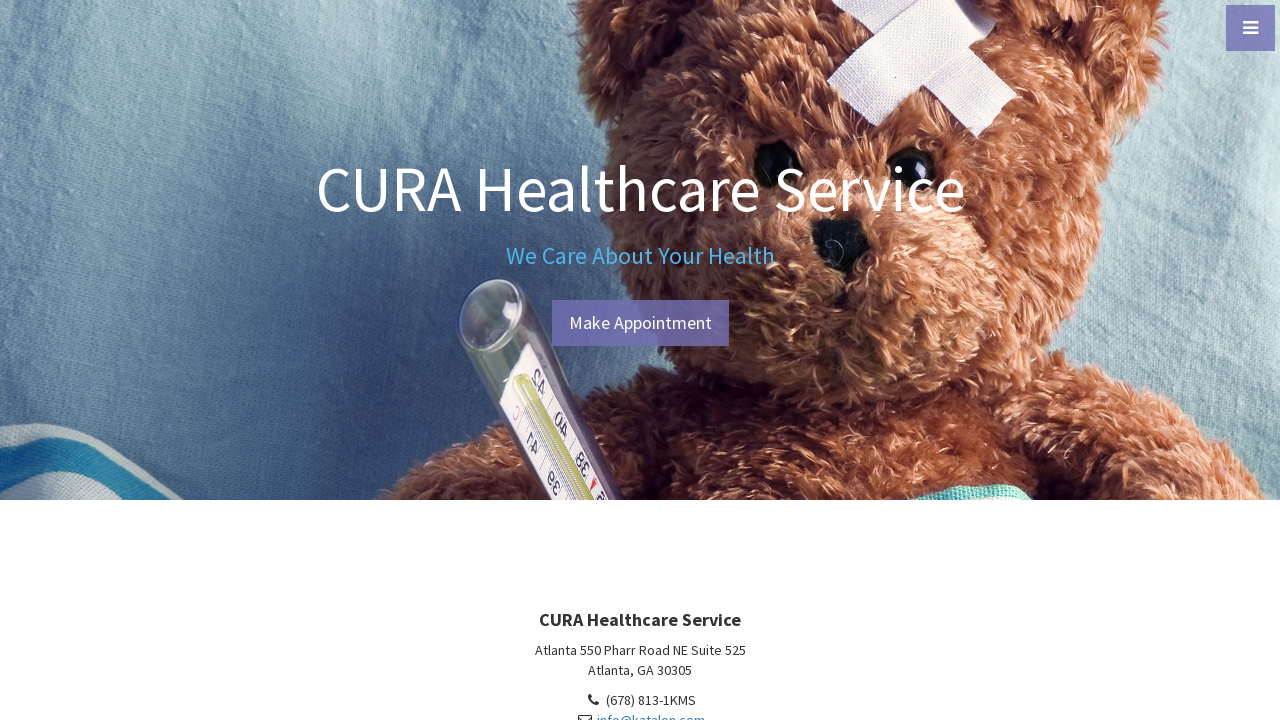

Clicked menu toggle button at (1250, 28) on #menu-toggle
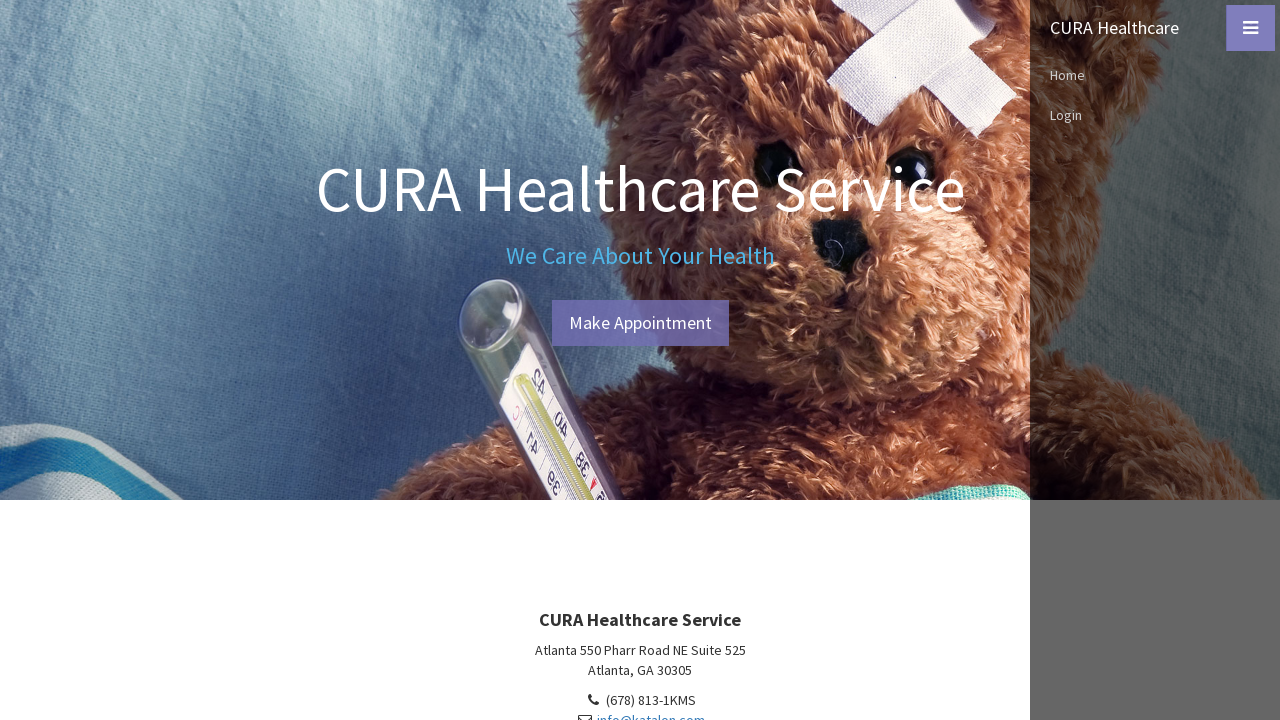

Navigation sidebar appeared and became active
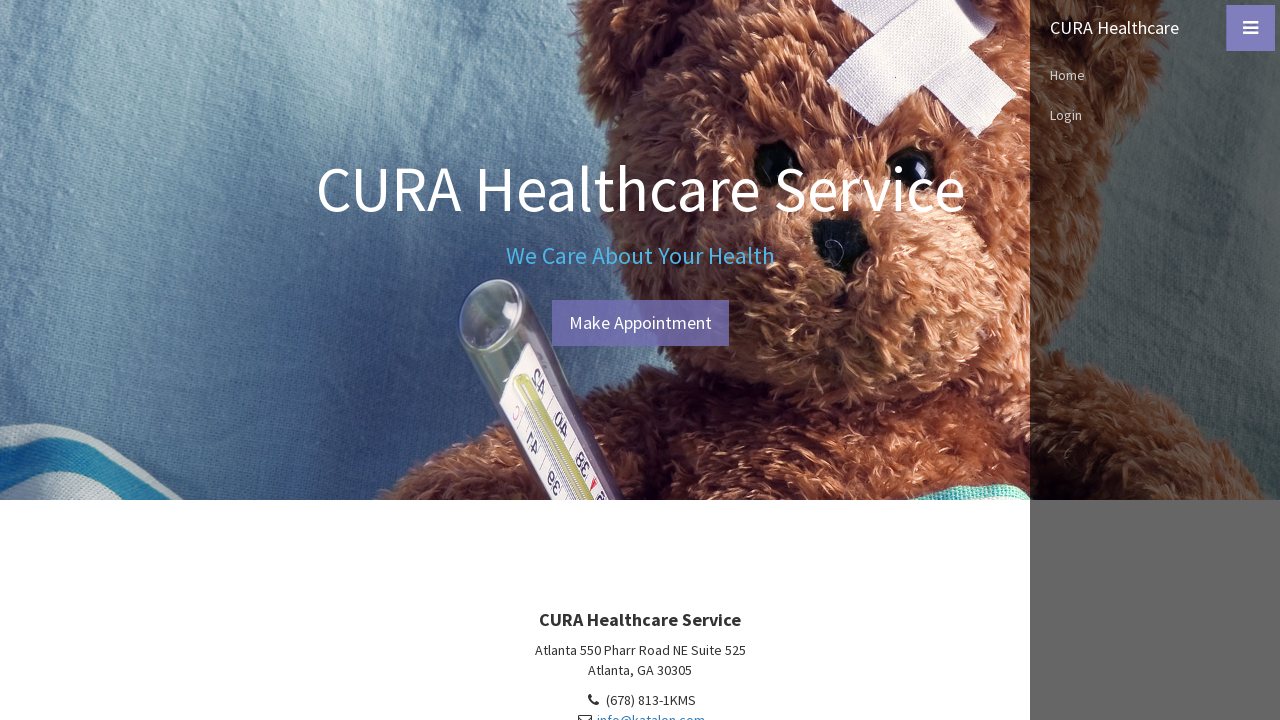

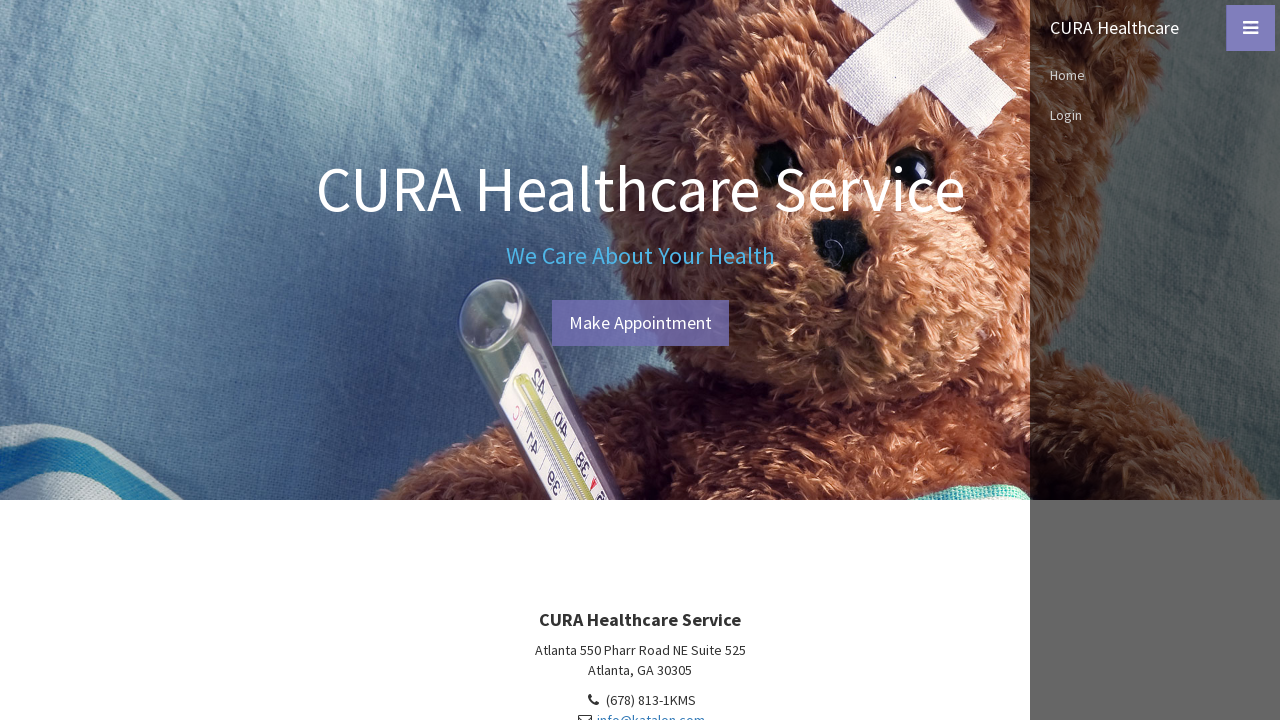